Clicks on the gift card link to navigate to the IKEA gift cards page

Starting URL: https://www.ikea.com/in/en/

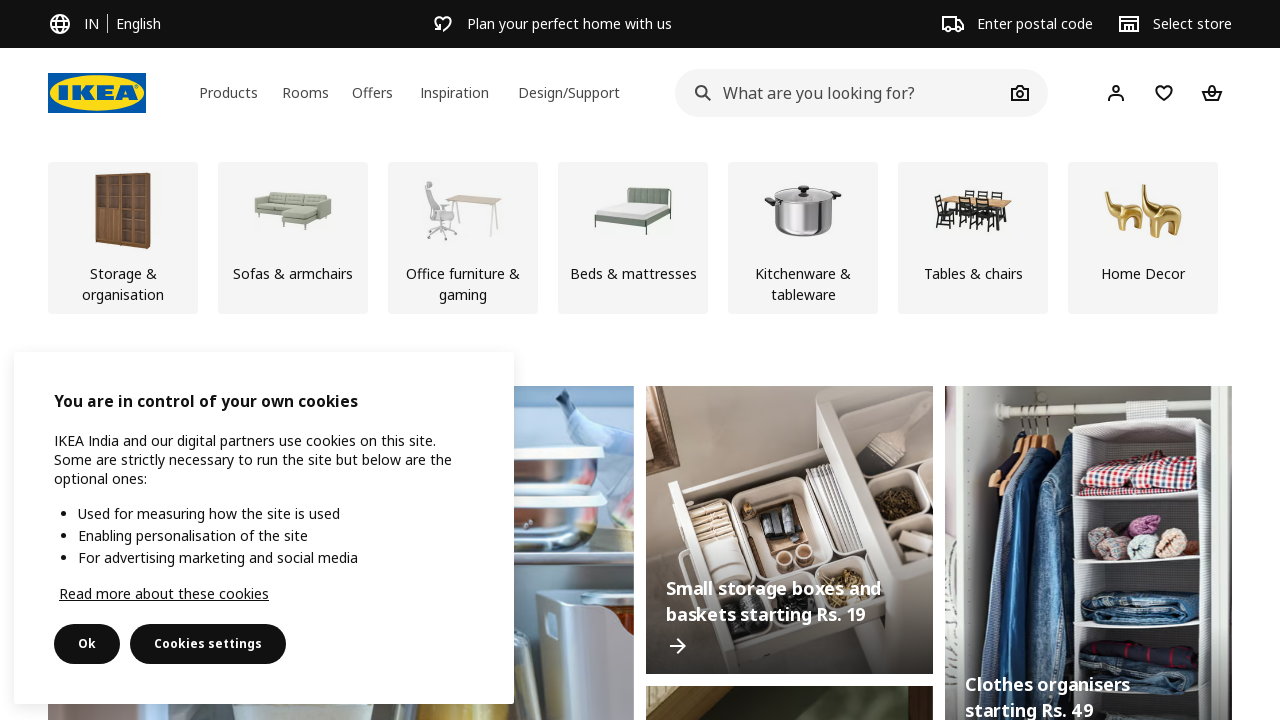

Clicked on IKEA gift cards link to navigate to gift cards page at (164, 21) on a[href="https://www.ikea.com/in/en/customer-service/ikea-gift-cards-pub004138e1/
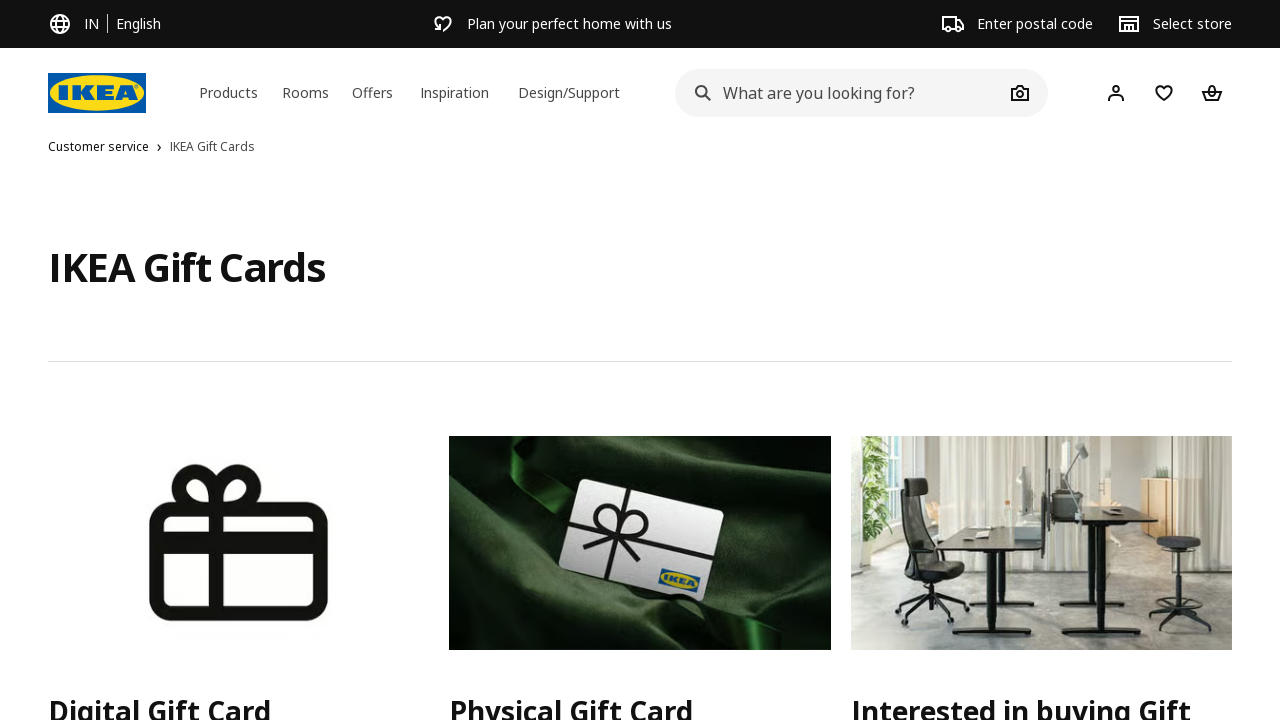

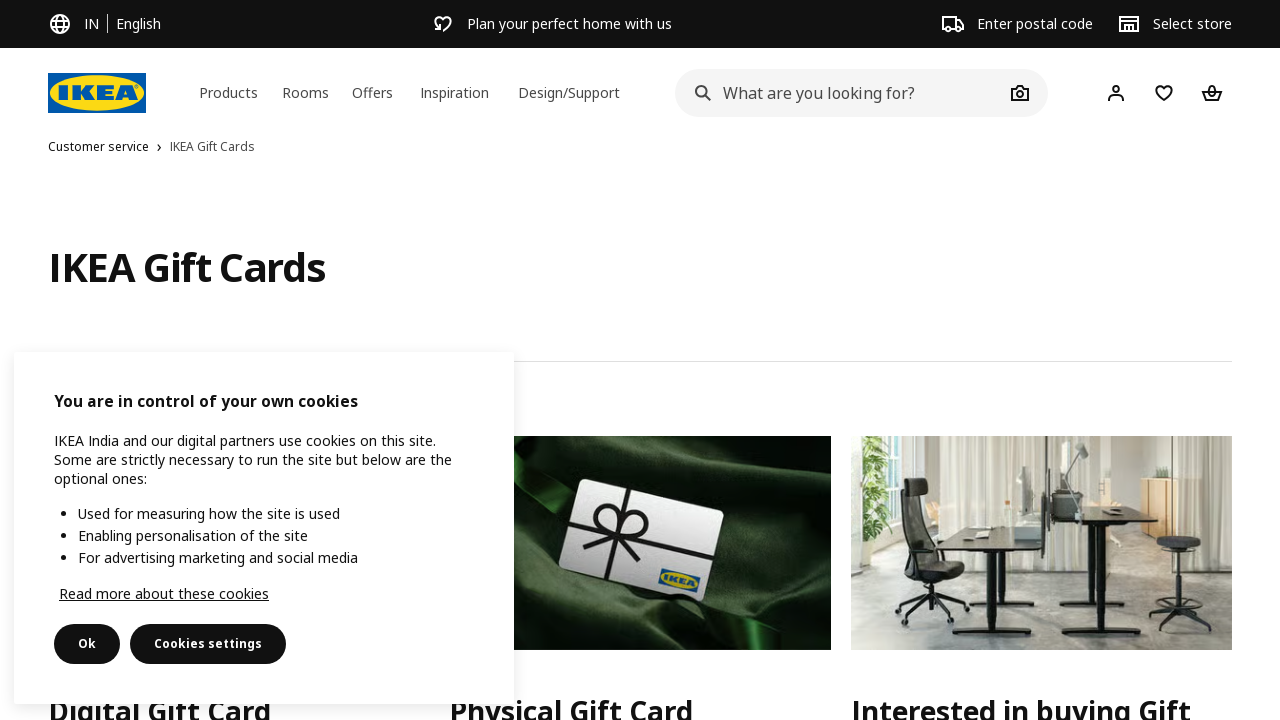